Tests handling multiple browser windows/tabs by clicking buttons that open new windows and tabs, then switching between them

Starting URL: https://rahulshettyacademy.com/AutomationPractice/

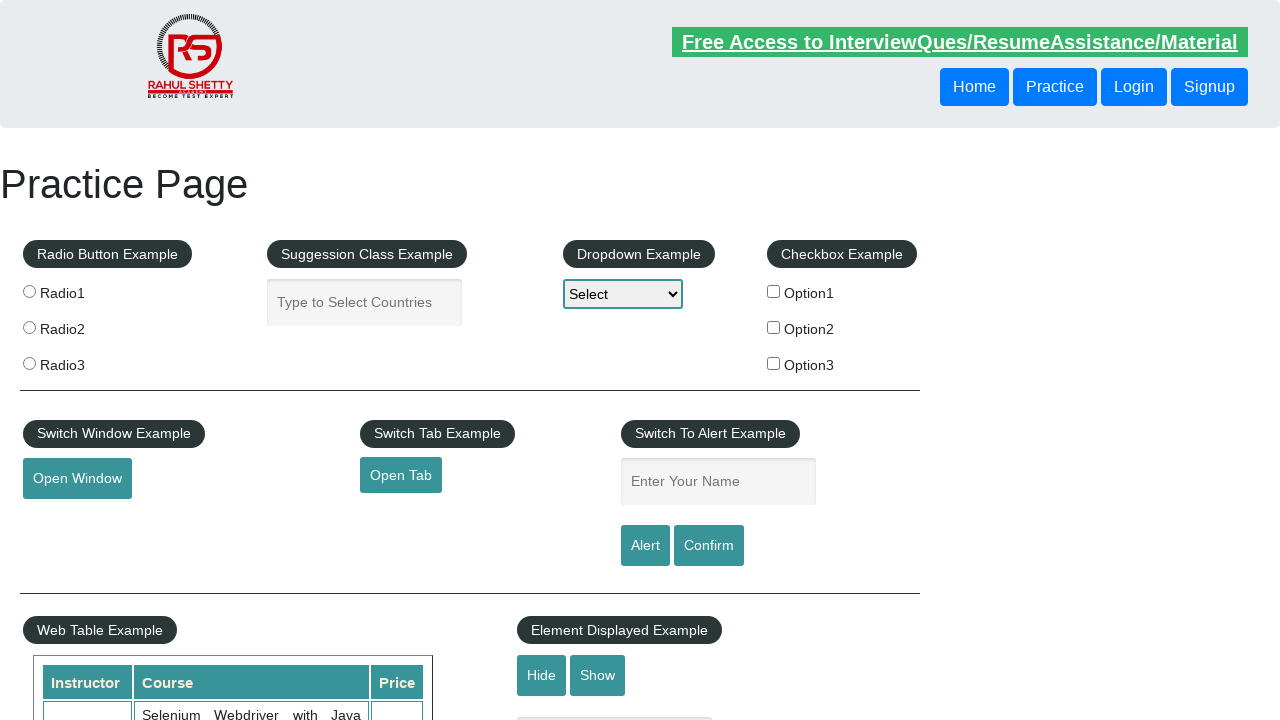

Clicked button to open a new window at (77, 479) on #openwindow
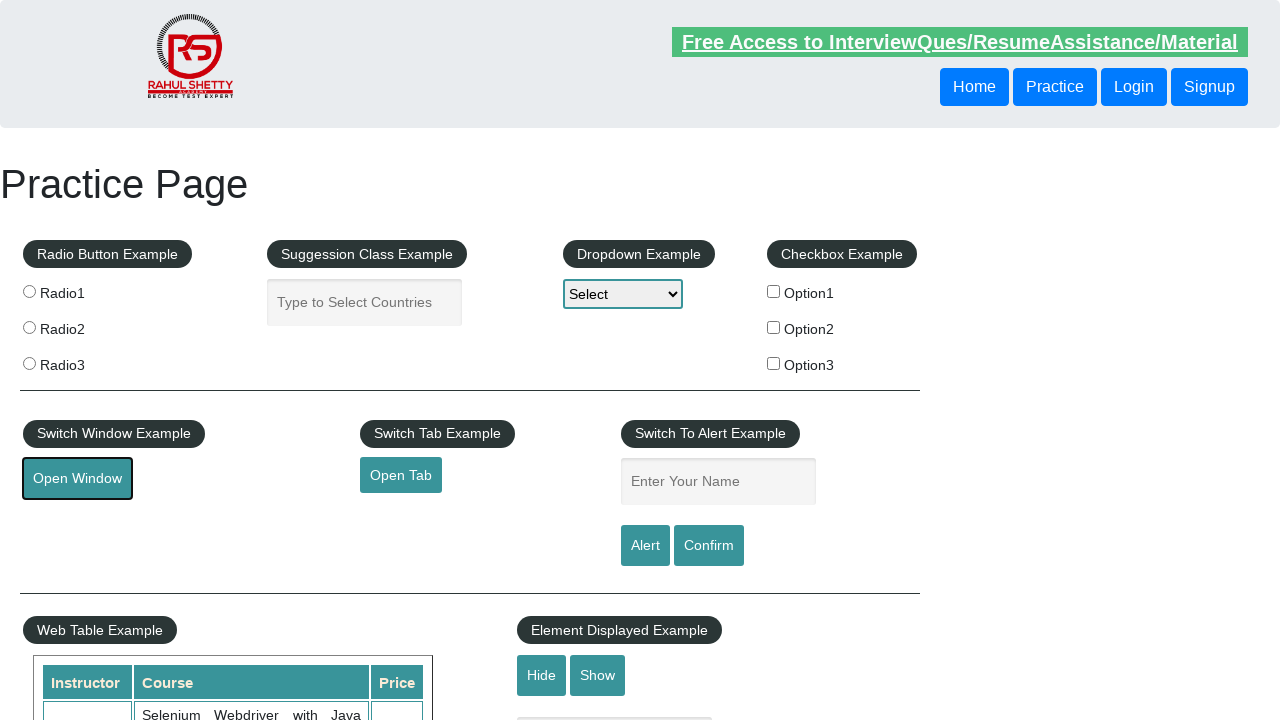

New window opened and captured
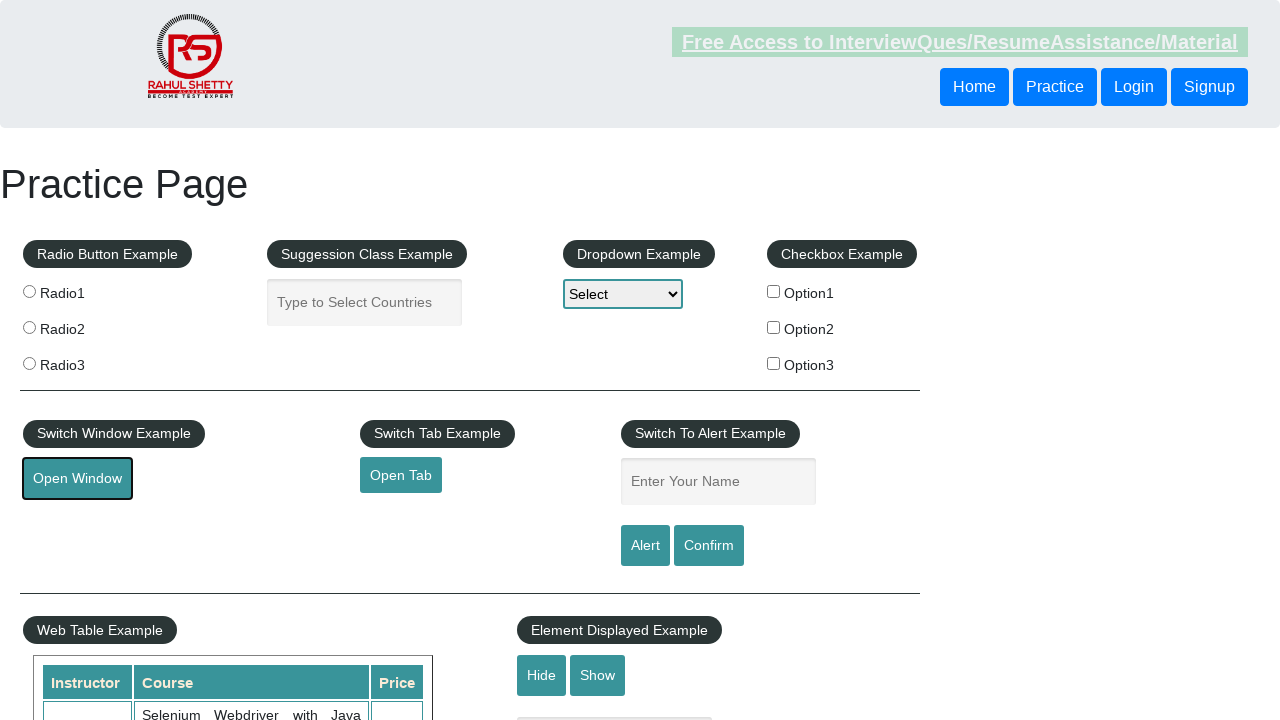

Clicked button to open a new tab at (401, 475) on #opentab
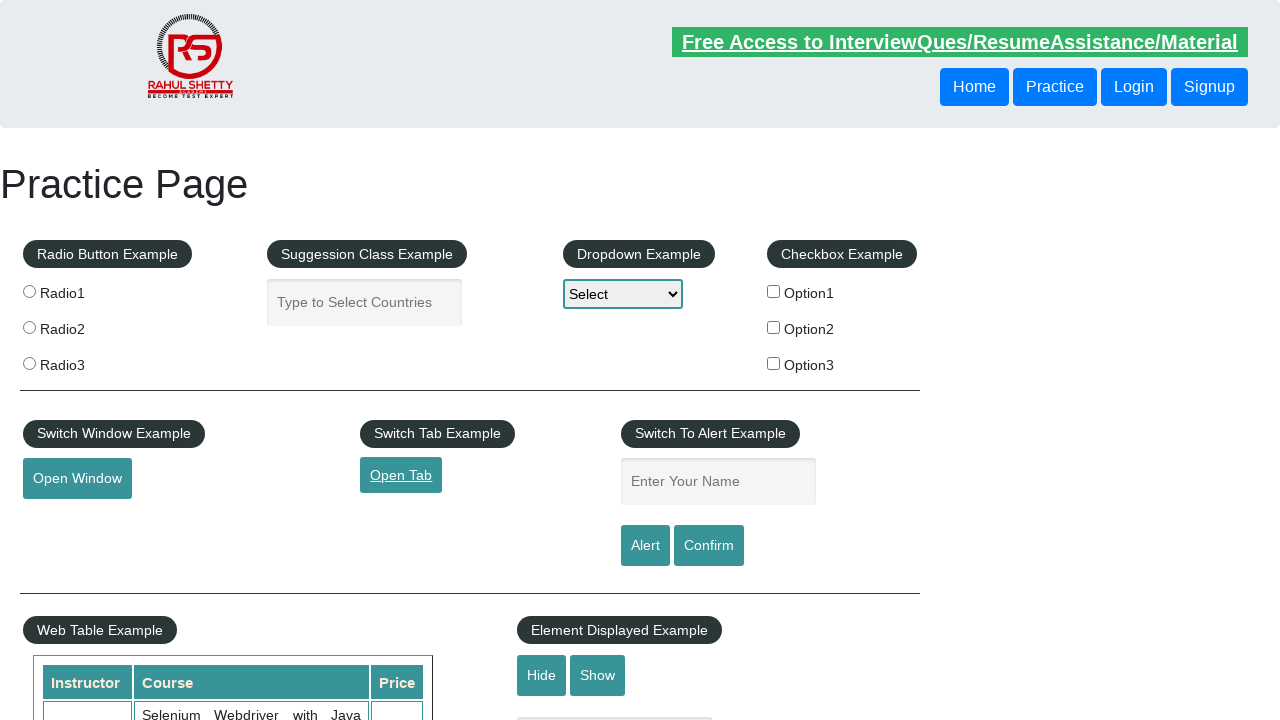

New tab opened and captured
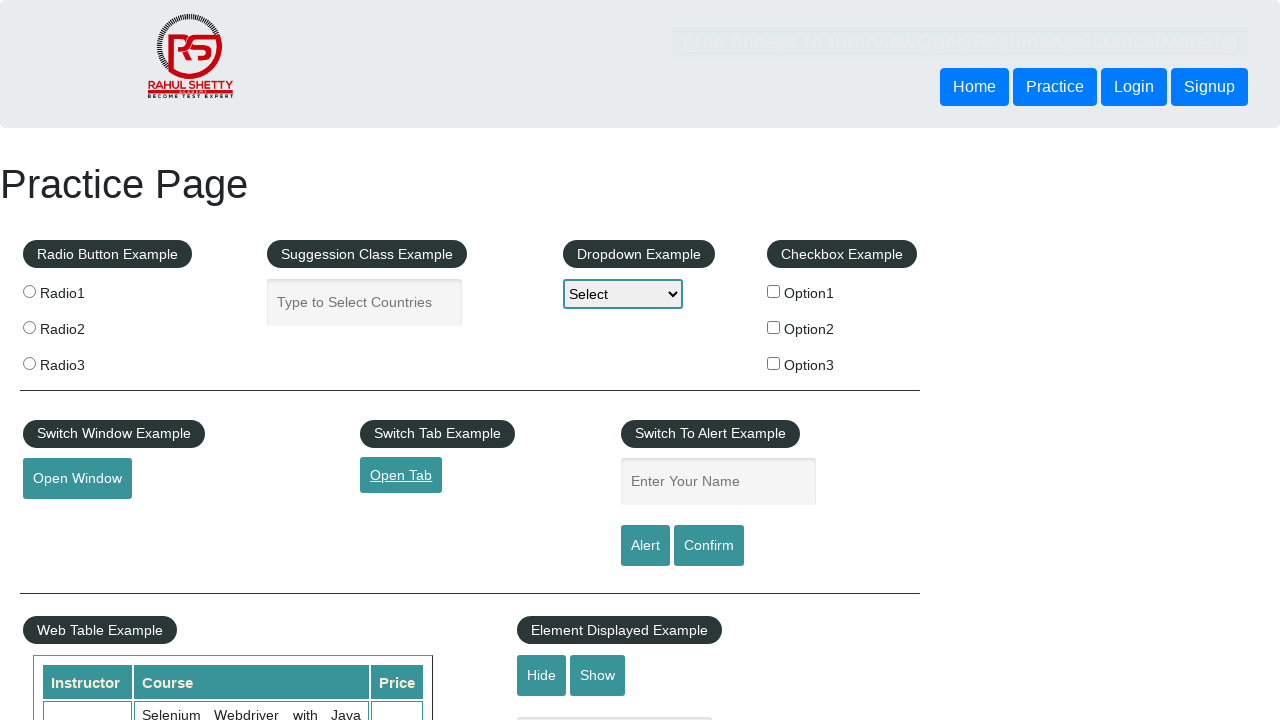

Switched to new window with title: QAClick Academy - A Testing Academy to Learn, Earn and Shine
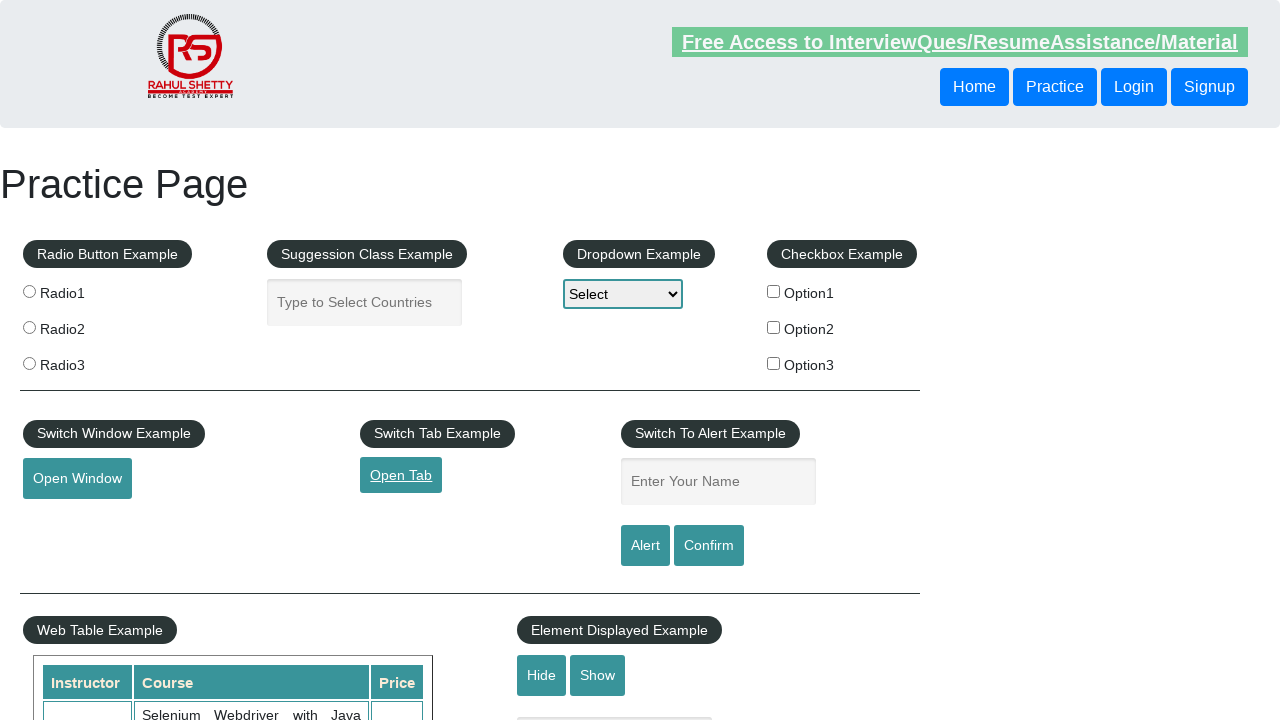

Printed new window title to console
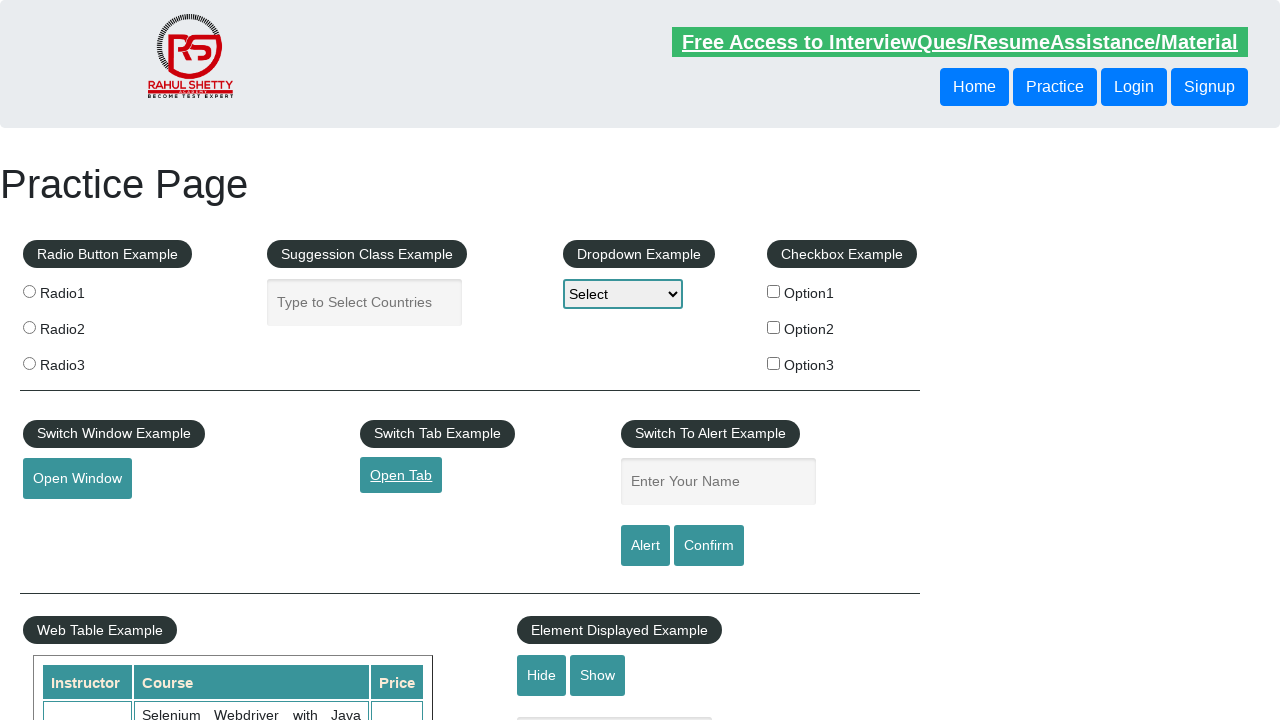

Switched back to original page with title: Practice Page
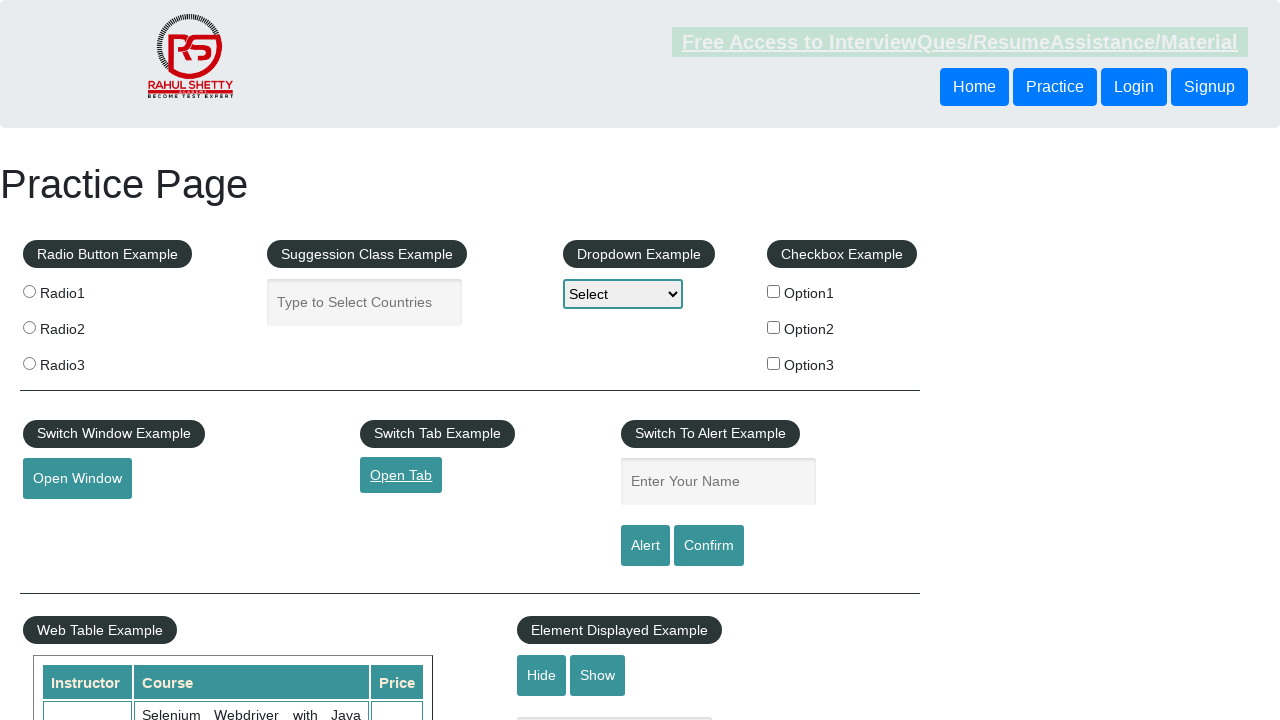

Printed original page title to console
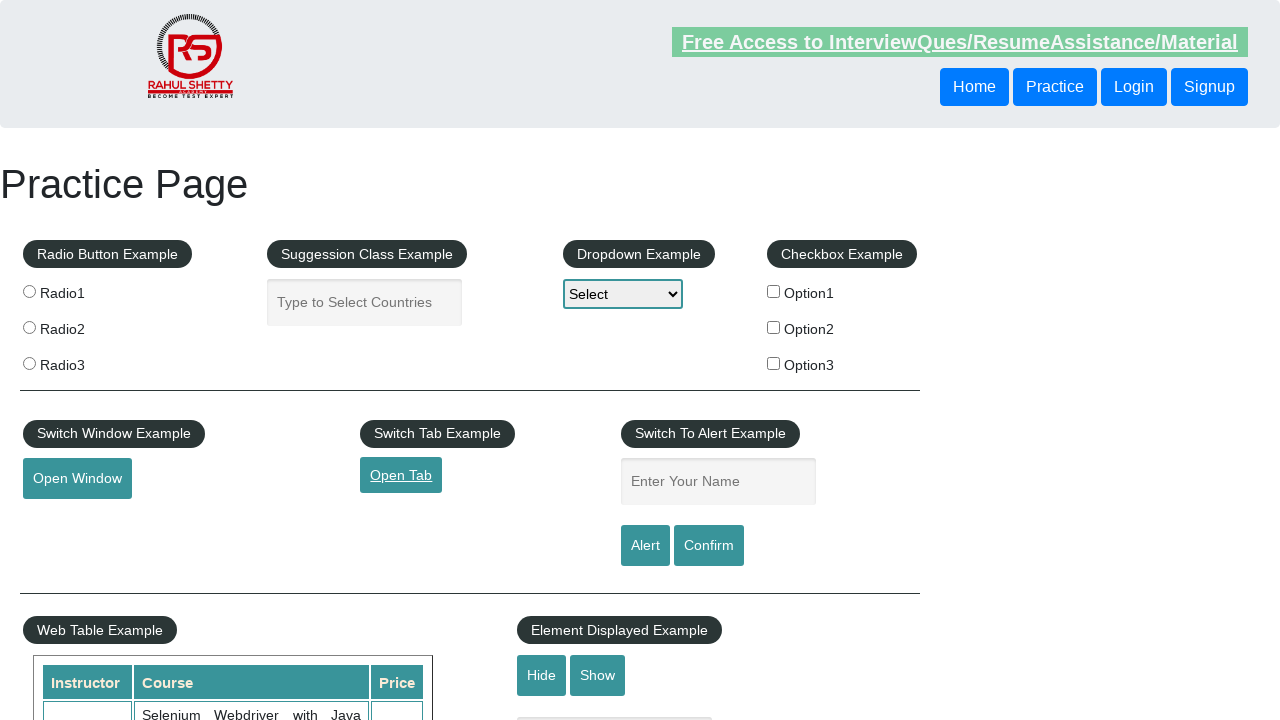

Switched to new tab with title: QAClick Academy - A Testing Academy to Learn, Earn and Shine
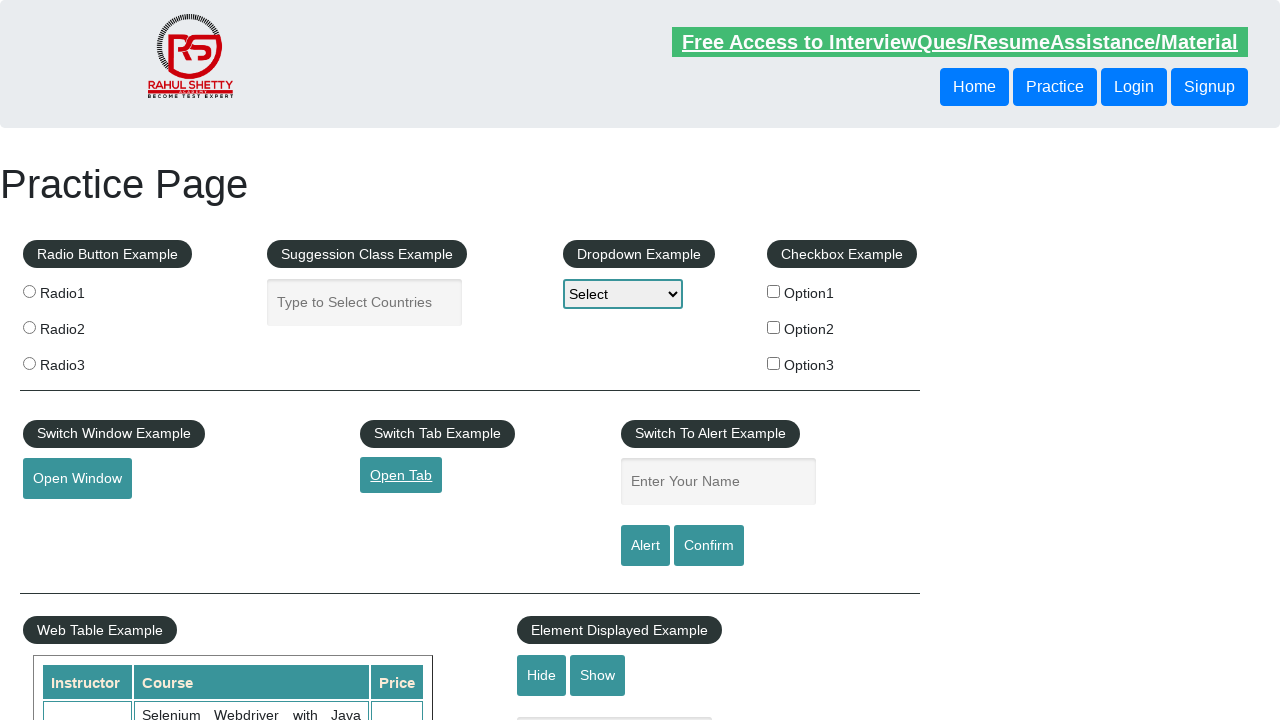

Printed new tab title to console
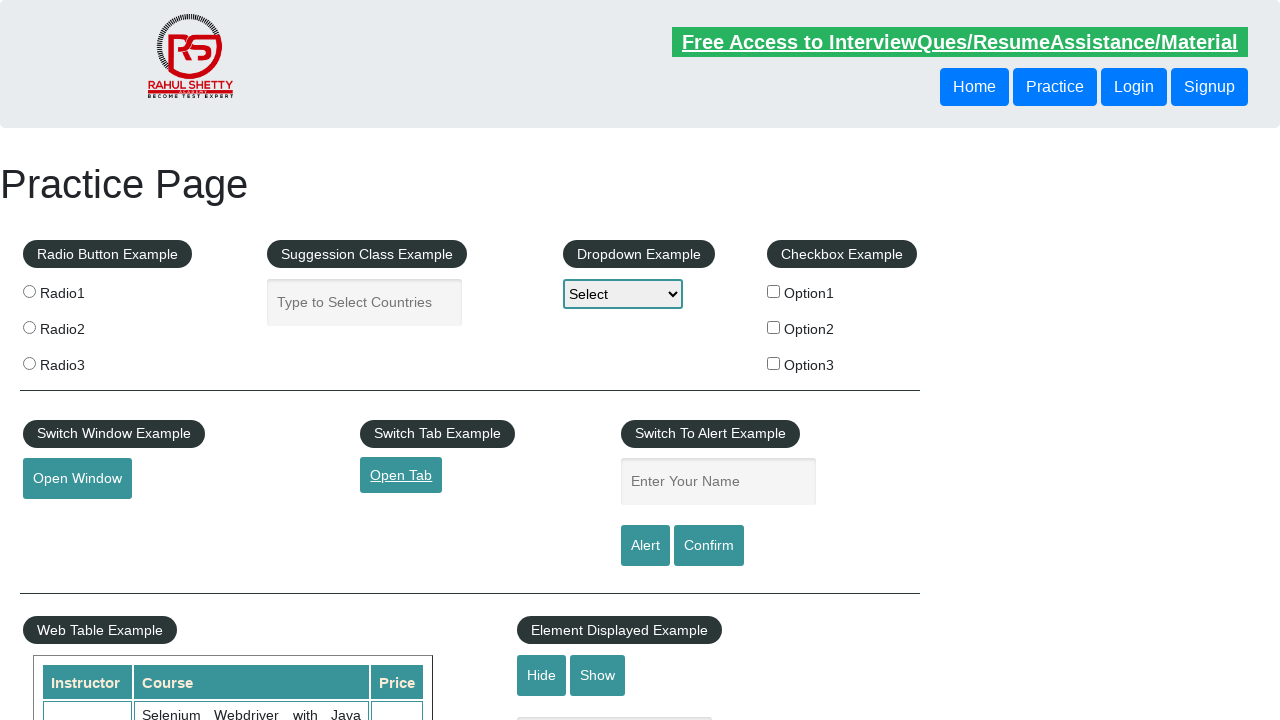

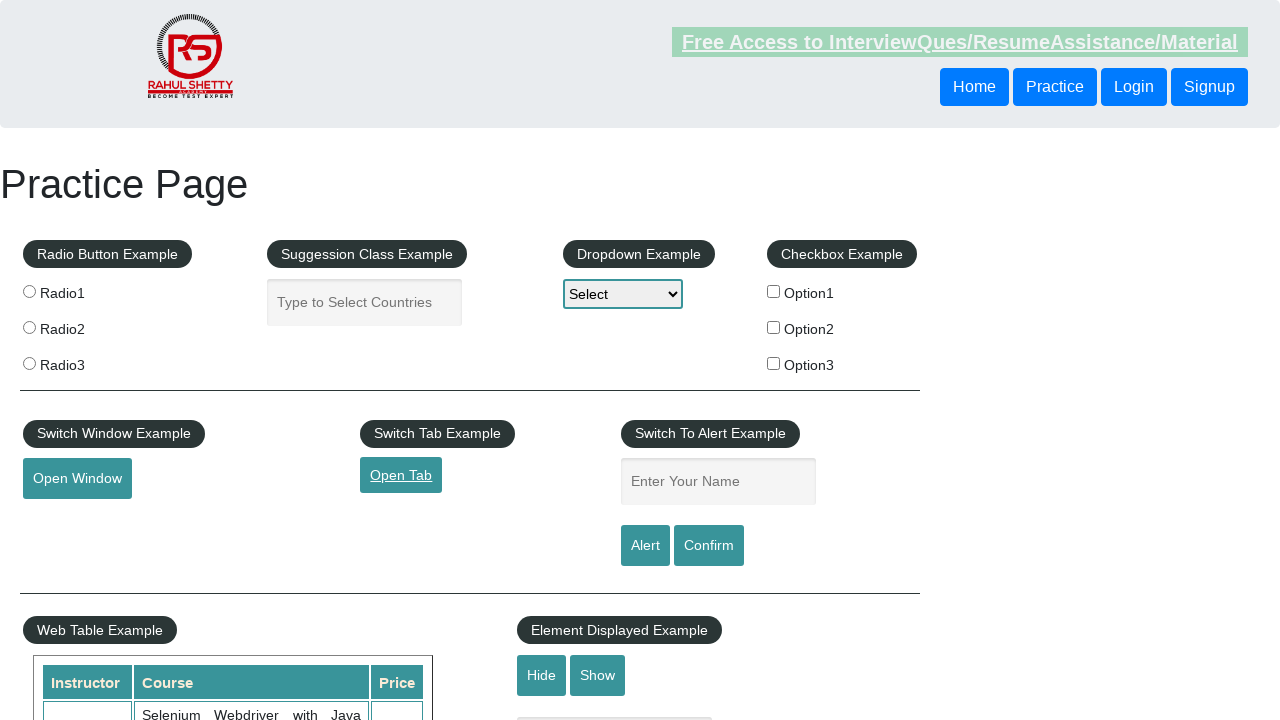